Opens the login practice page and verifies it loads successfully

Starting URL: https://rahulshettyacademy.com/loginpagePractise/

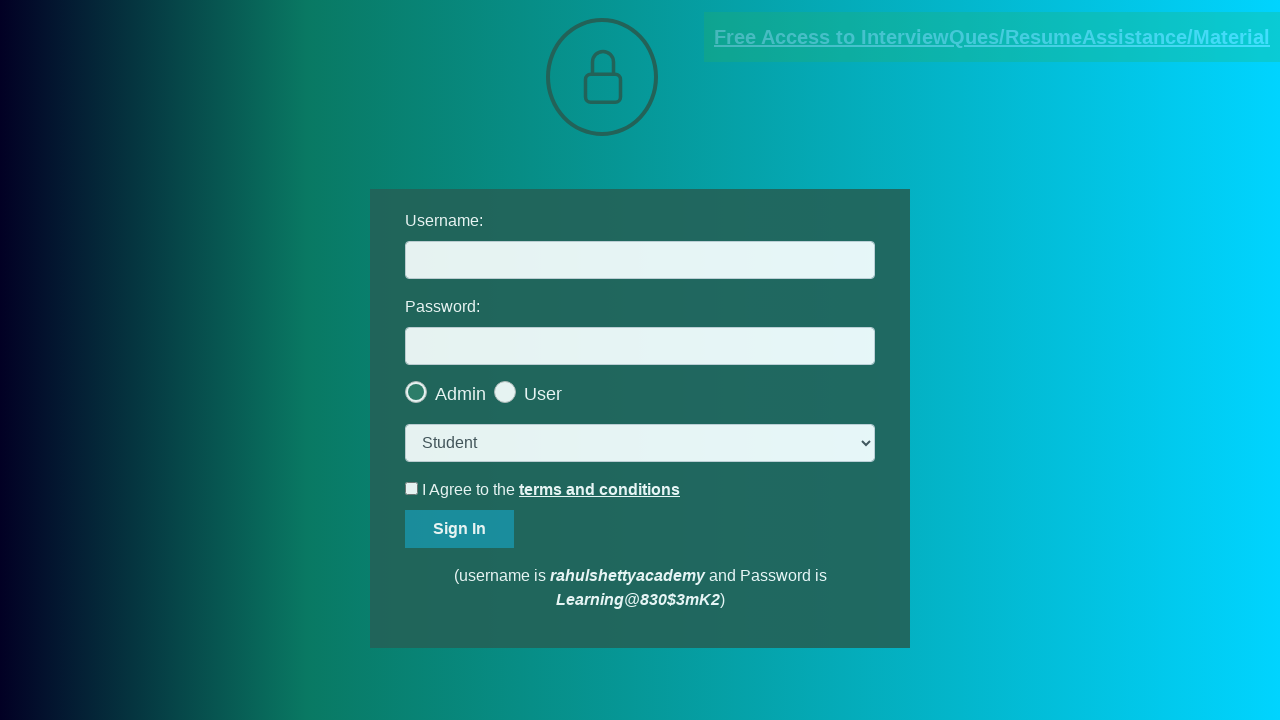

Login practice page loaded successfully (domcontentloaded state)
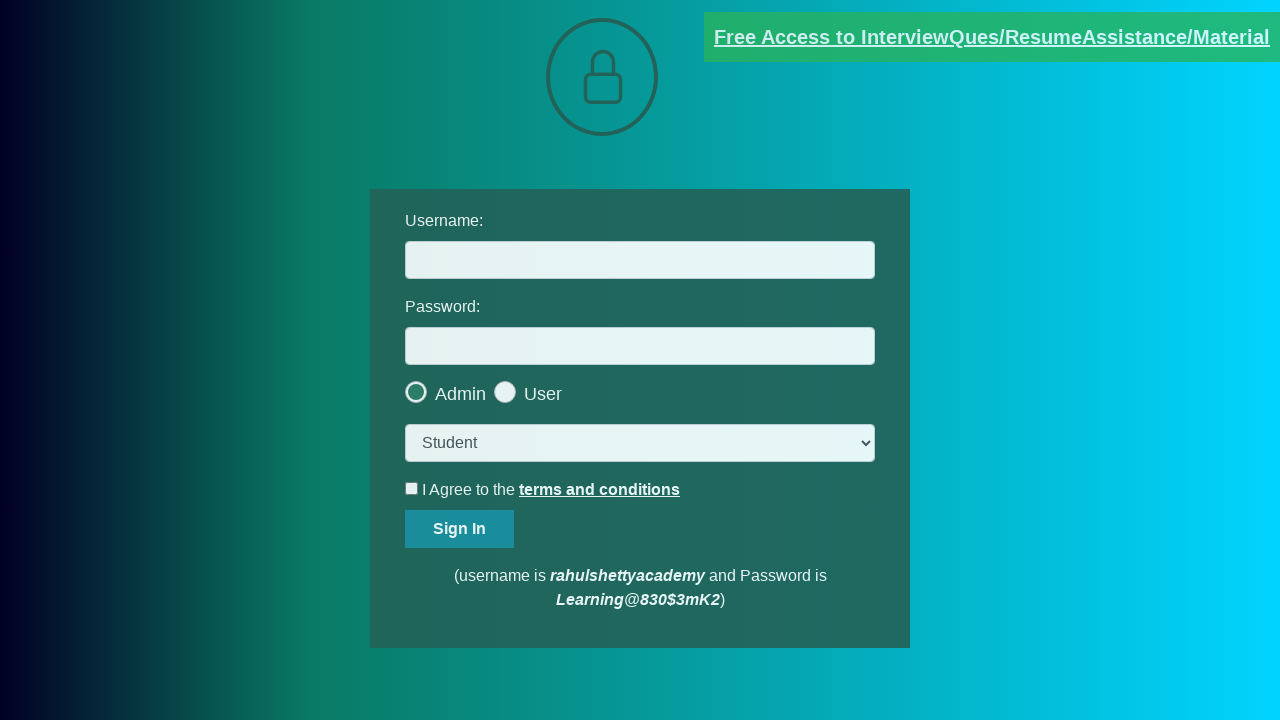

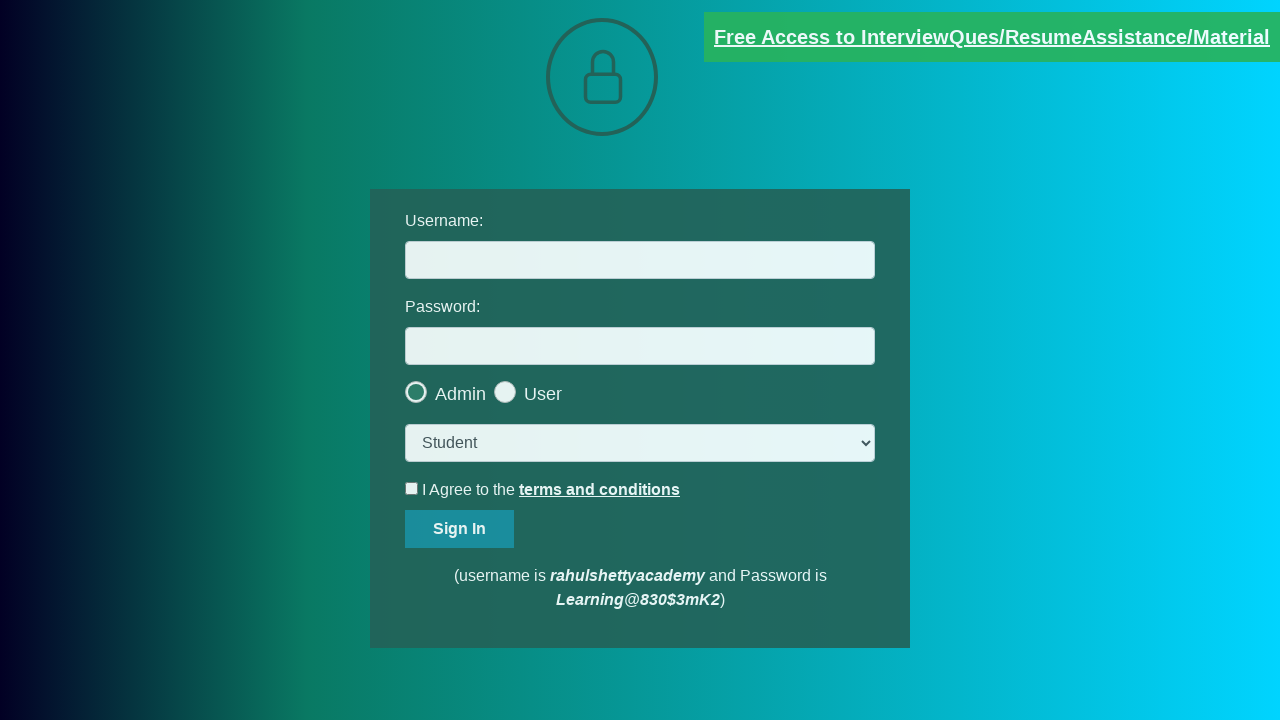